Tests dropdown/select menu functionality by selecting values from two different dropdown elements - selecting value "4" from the old select menu and "opel" from the cars dropdown.

Starting URL: https://demoqa.com/select-menu

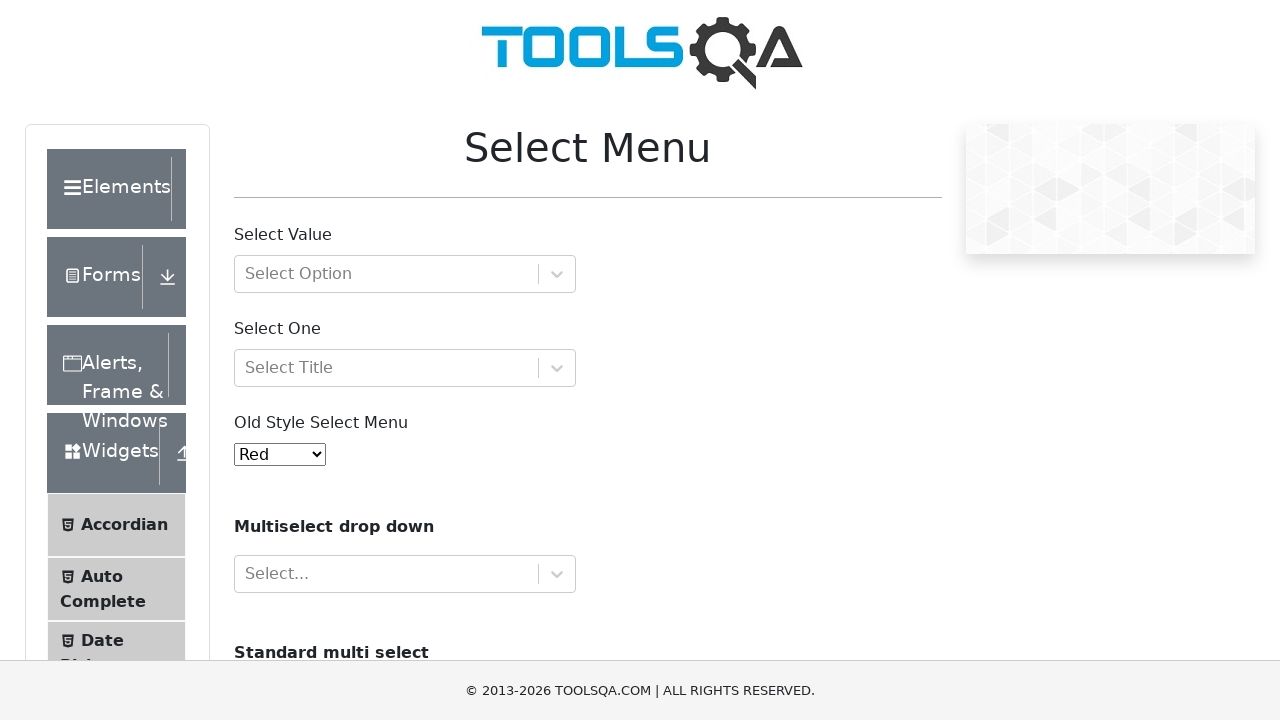

Navigated to select menu demo page
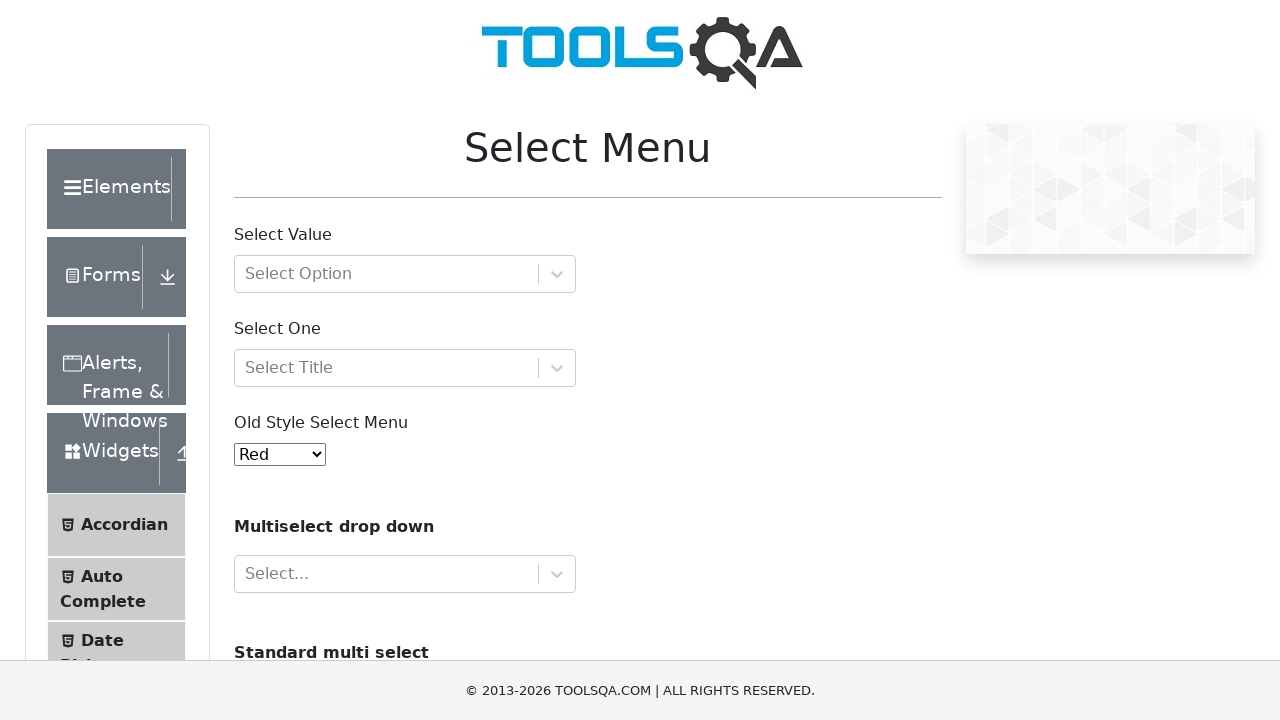

Selected value '4' from the old select menu dropdown on select#oldSelectMenu
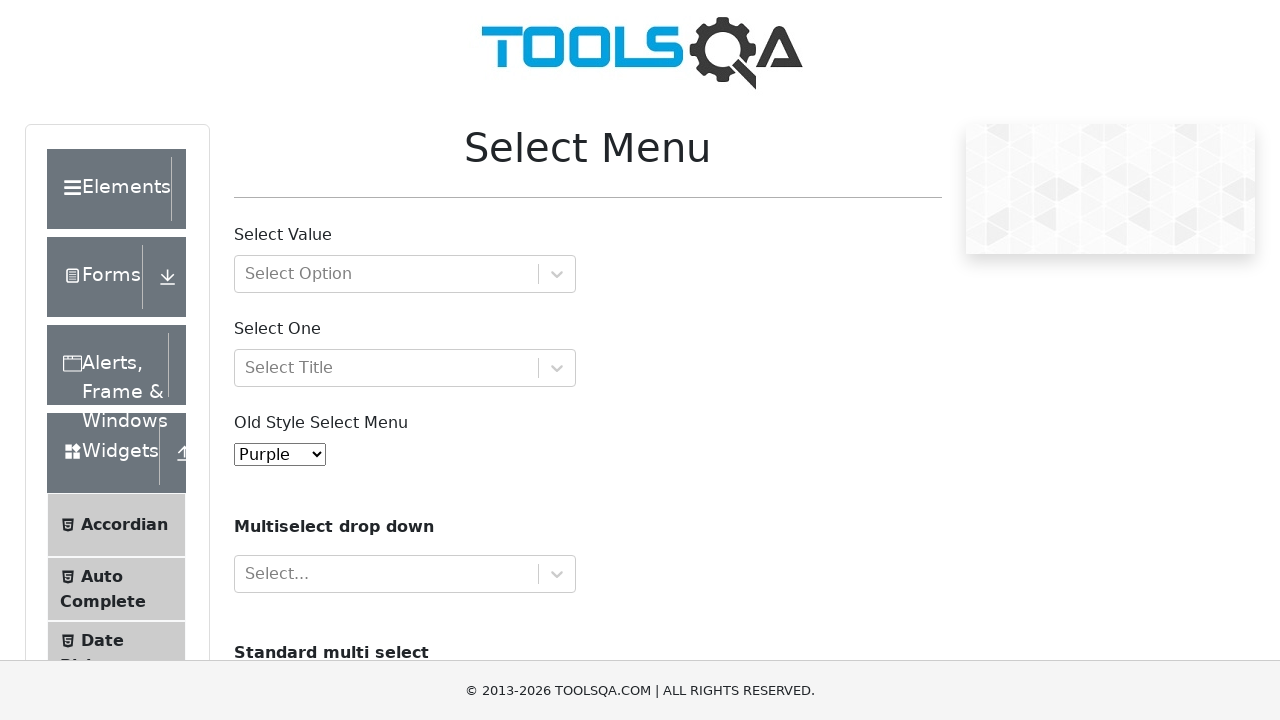

Selected 'opel' from the cars dropdown on select#cars
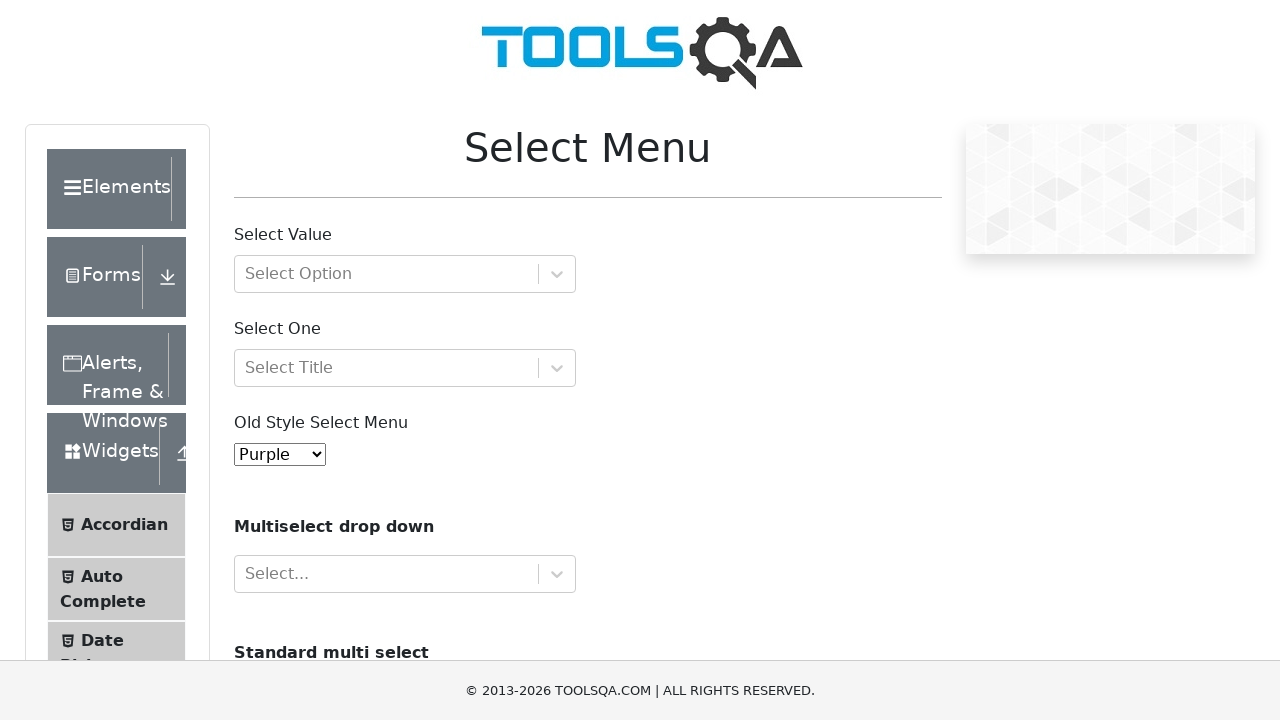

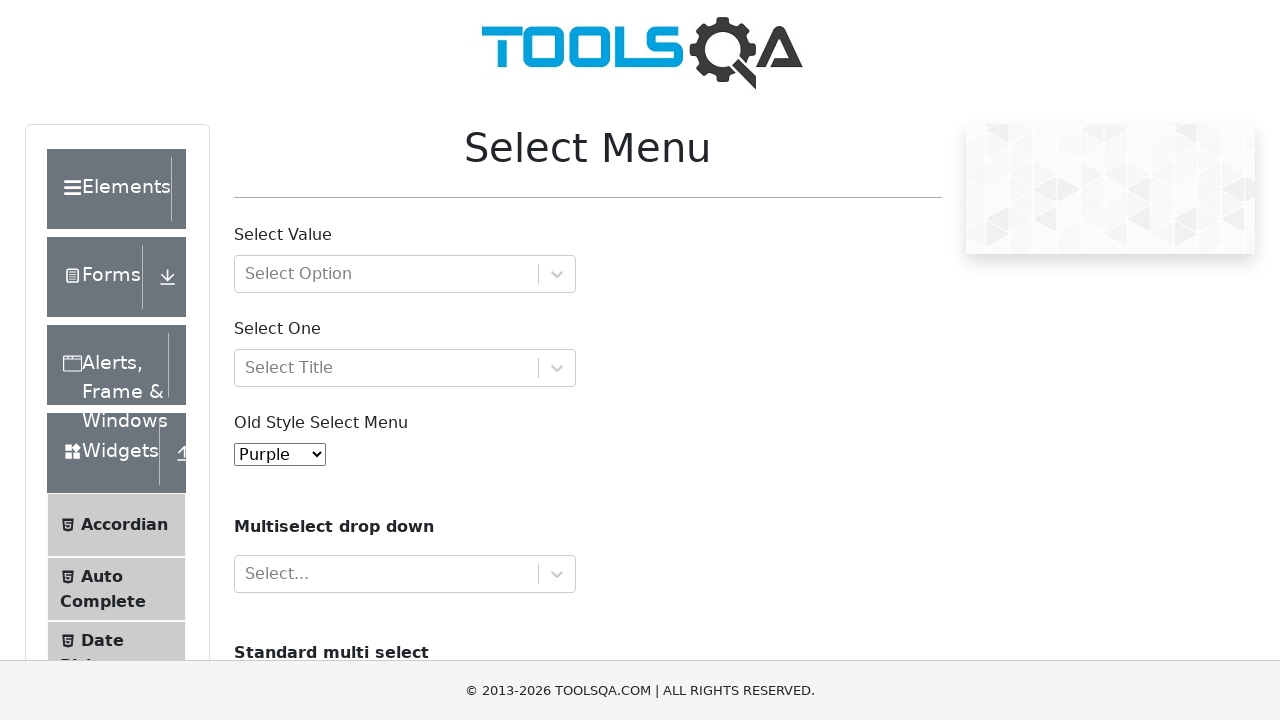